Tests clicking the "Origin" tab on the DemoQA tabs page to verify tab navigation functionality

Starting URL: https://demoqa.com/tabs

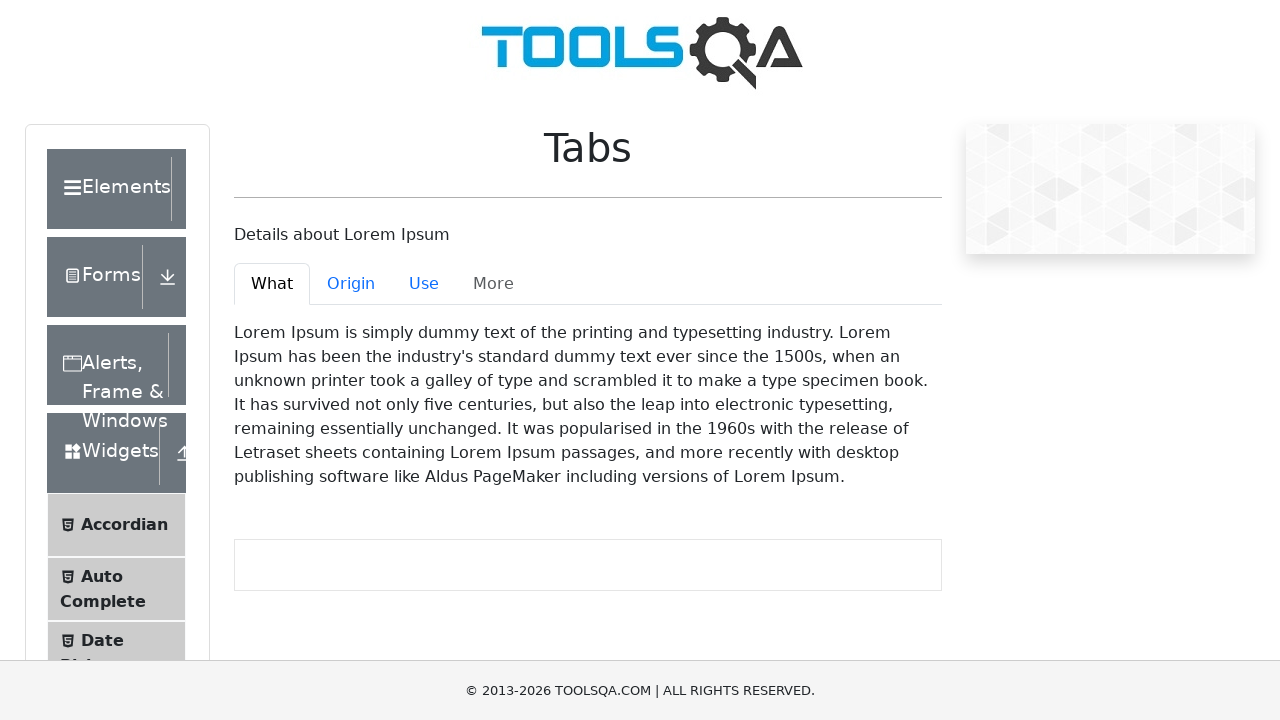

Scrolled down 300 pixels to ensure tabs are visible
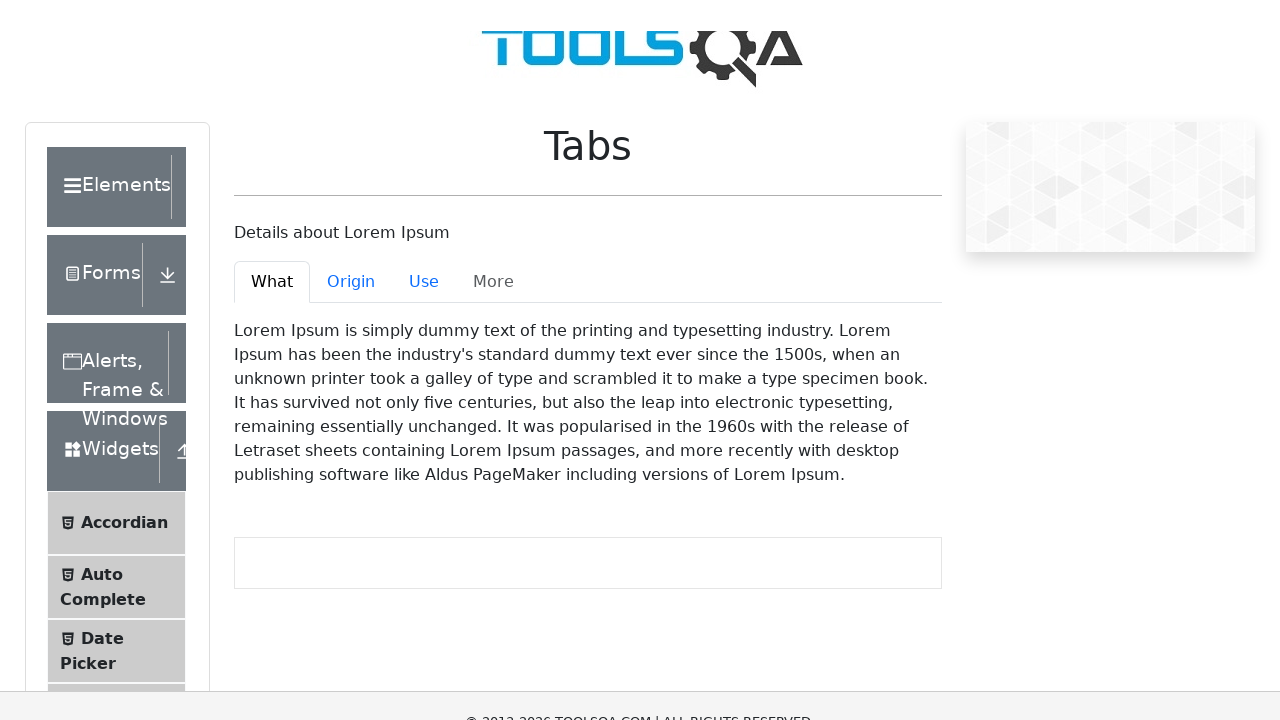

Origin tab became visible
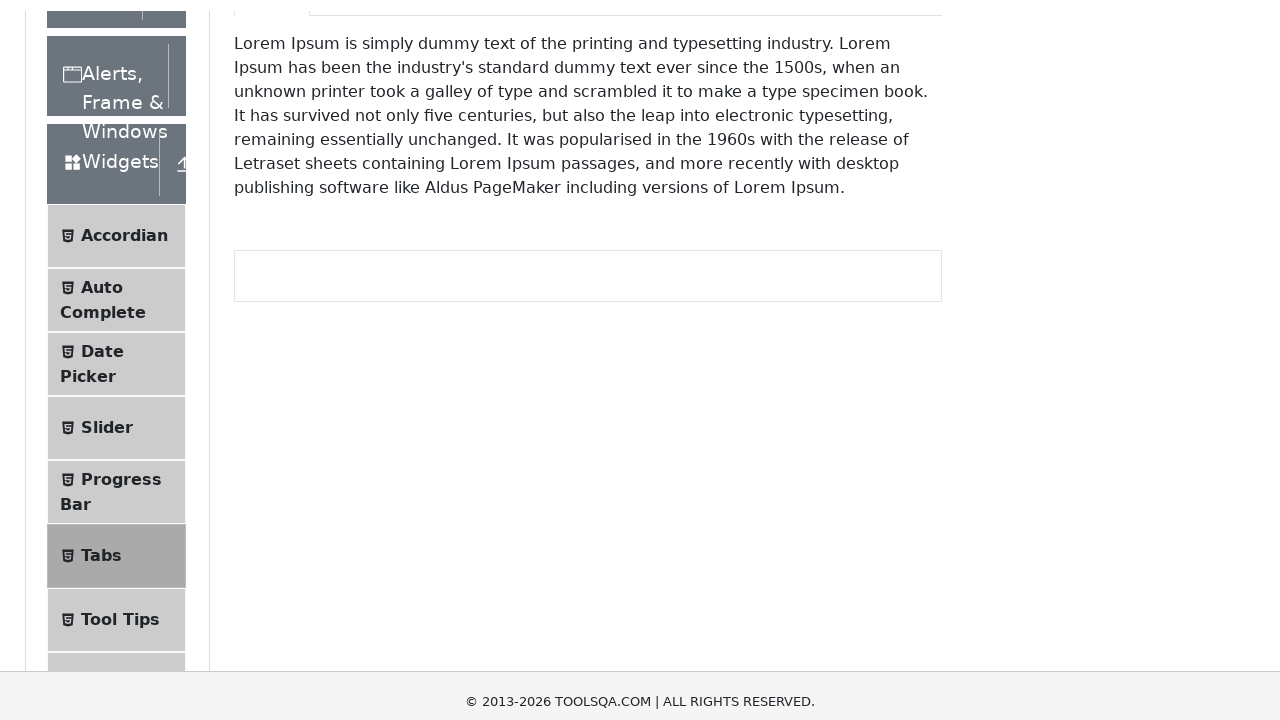

Clicked the Origin tab to navigate at (351, 21) on #demo-tab-origin
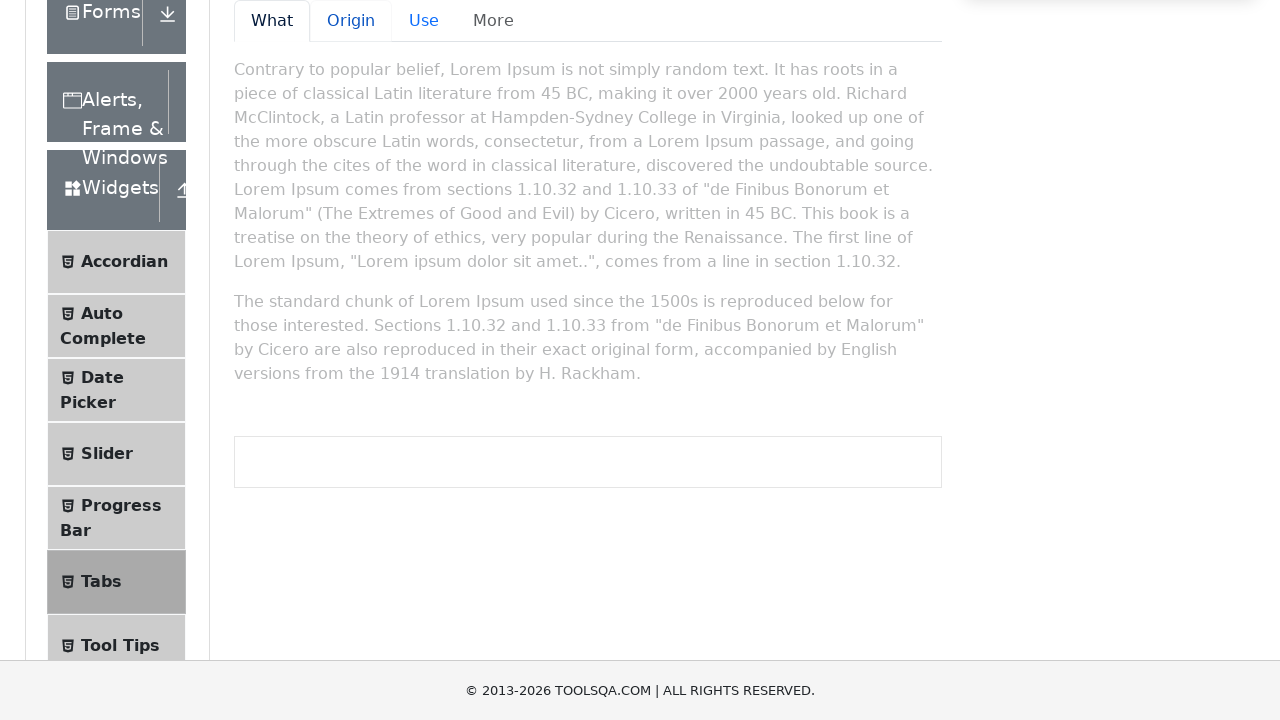

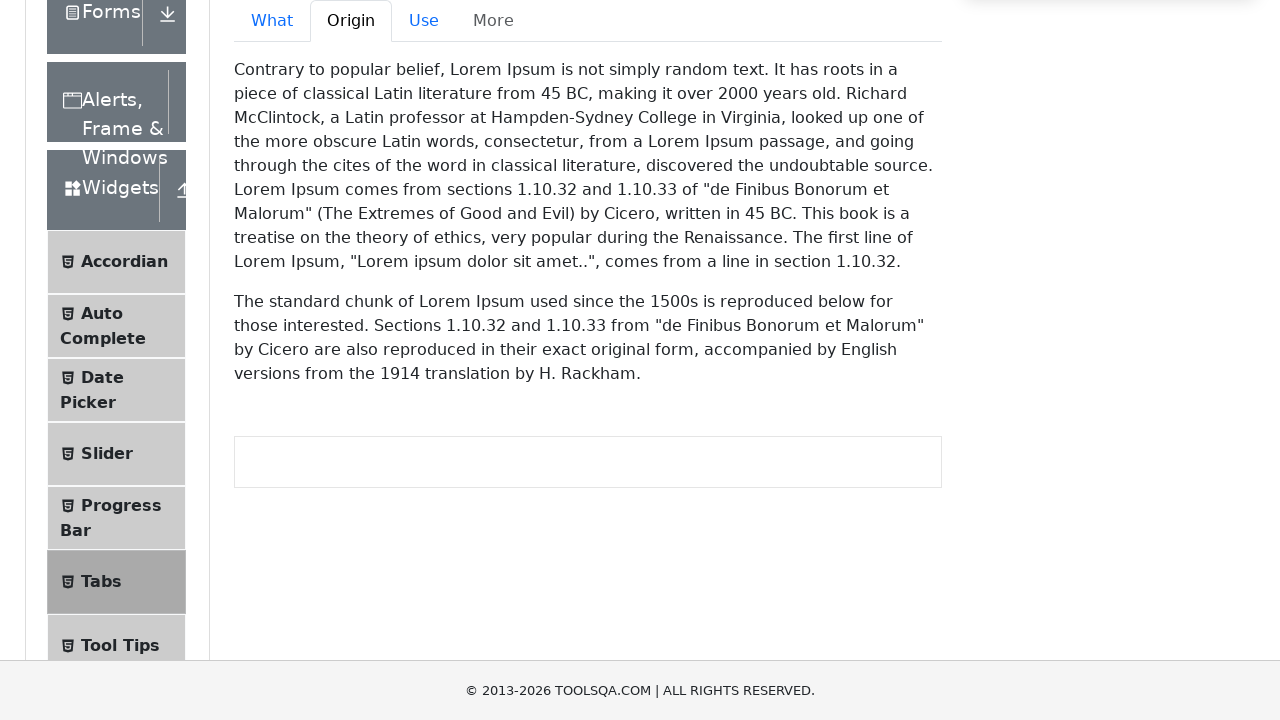